Tests mouse interaction functionality by performing double-click and right-click actions on buttons

Starting URL: https://demoqa.com/buttons

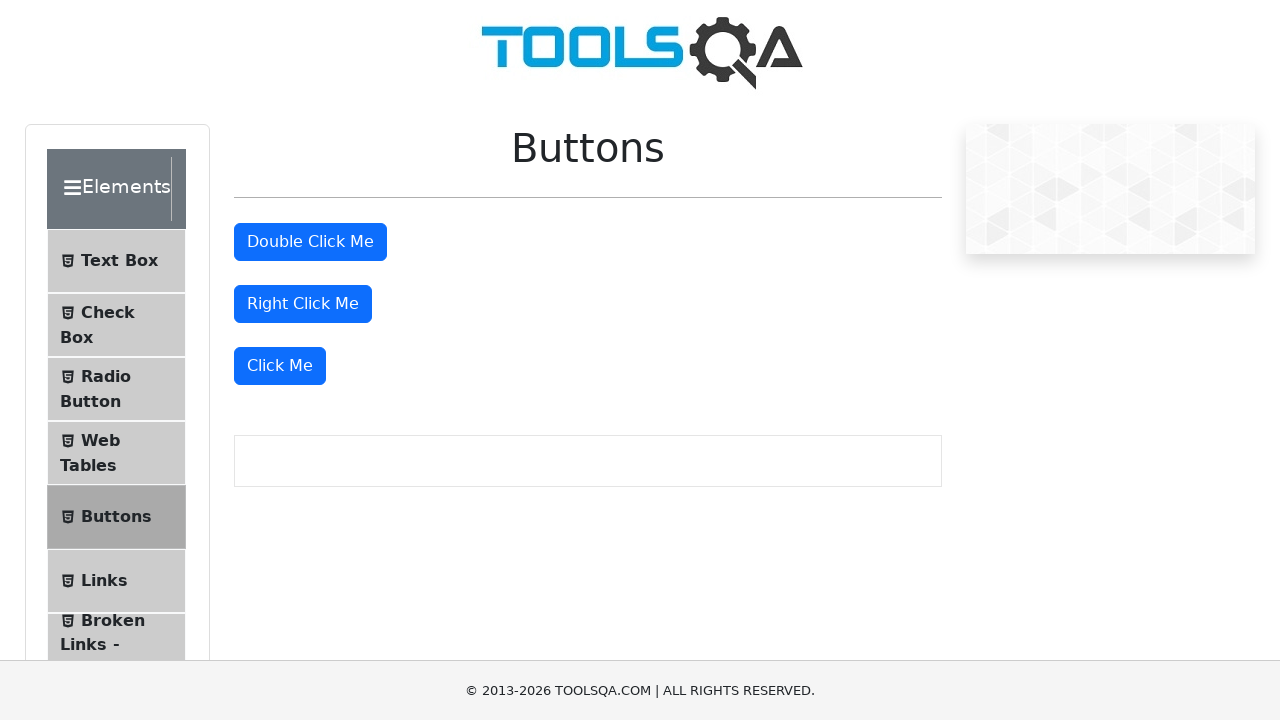

Double-clicked the double-click button at (310, 242) on #doubleClickBtn
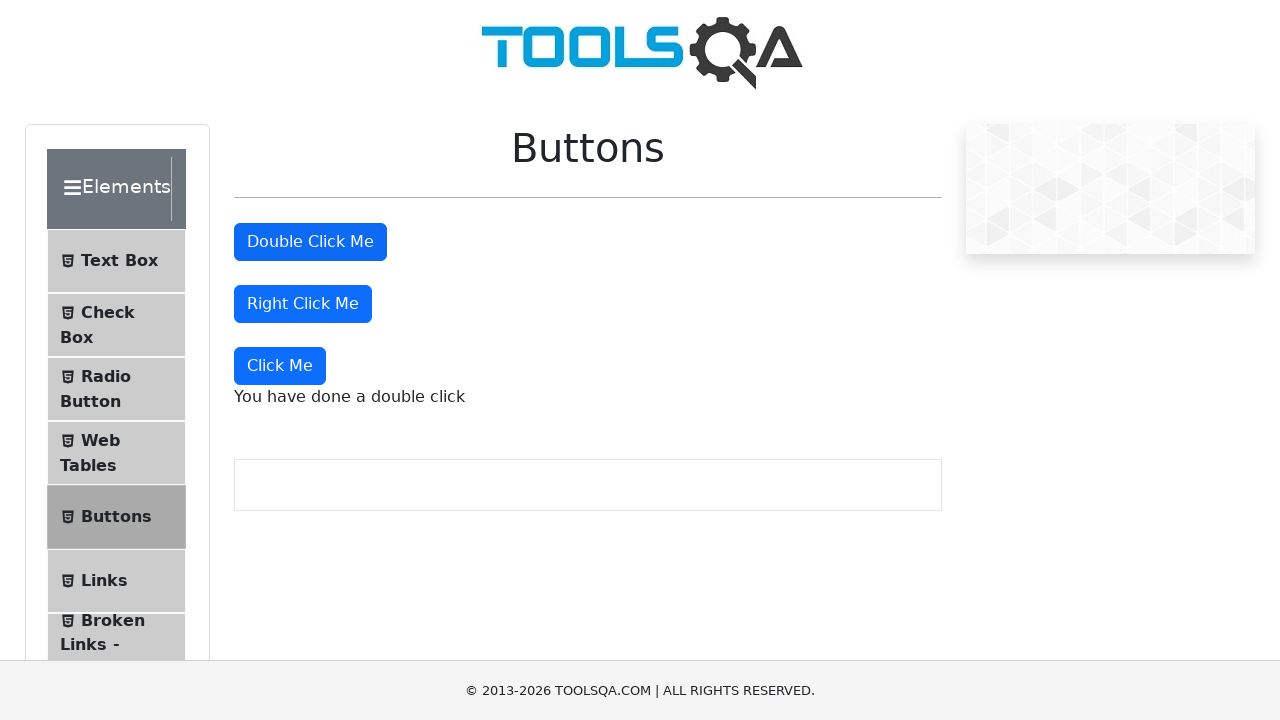

Right-clicked the right-click button at (303, 304) on #rightClickBtn
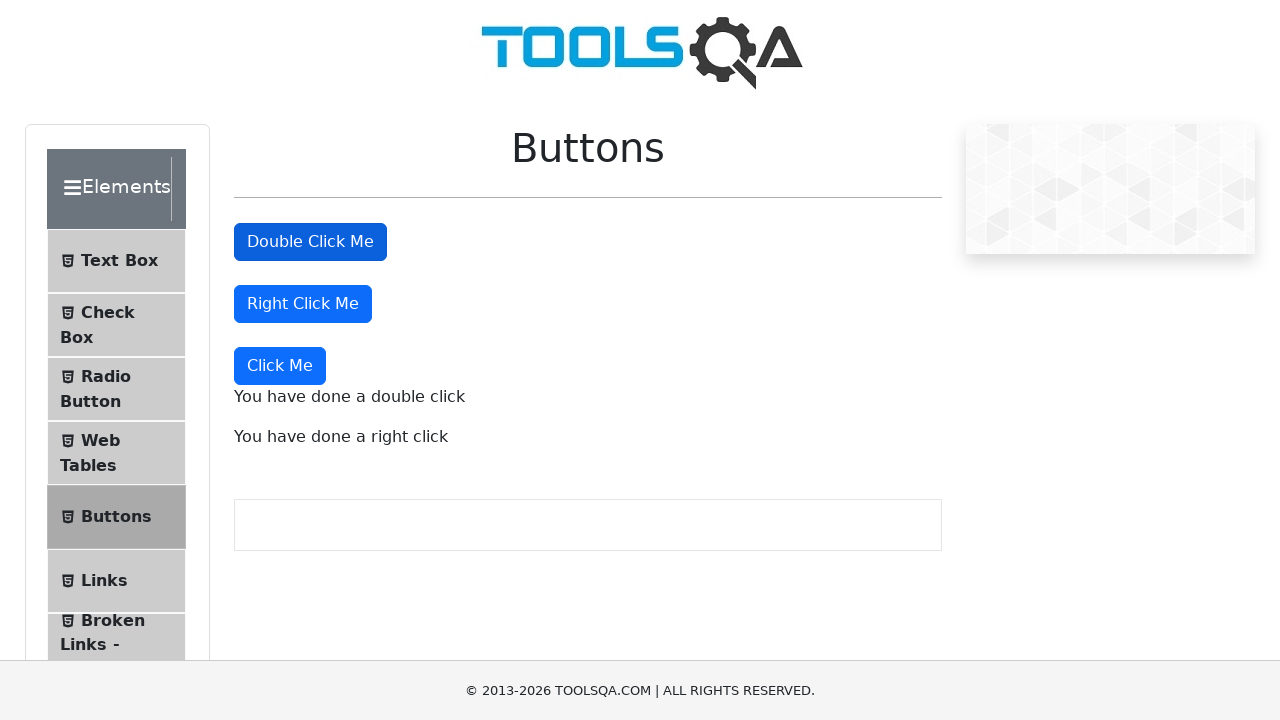

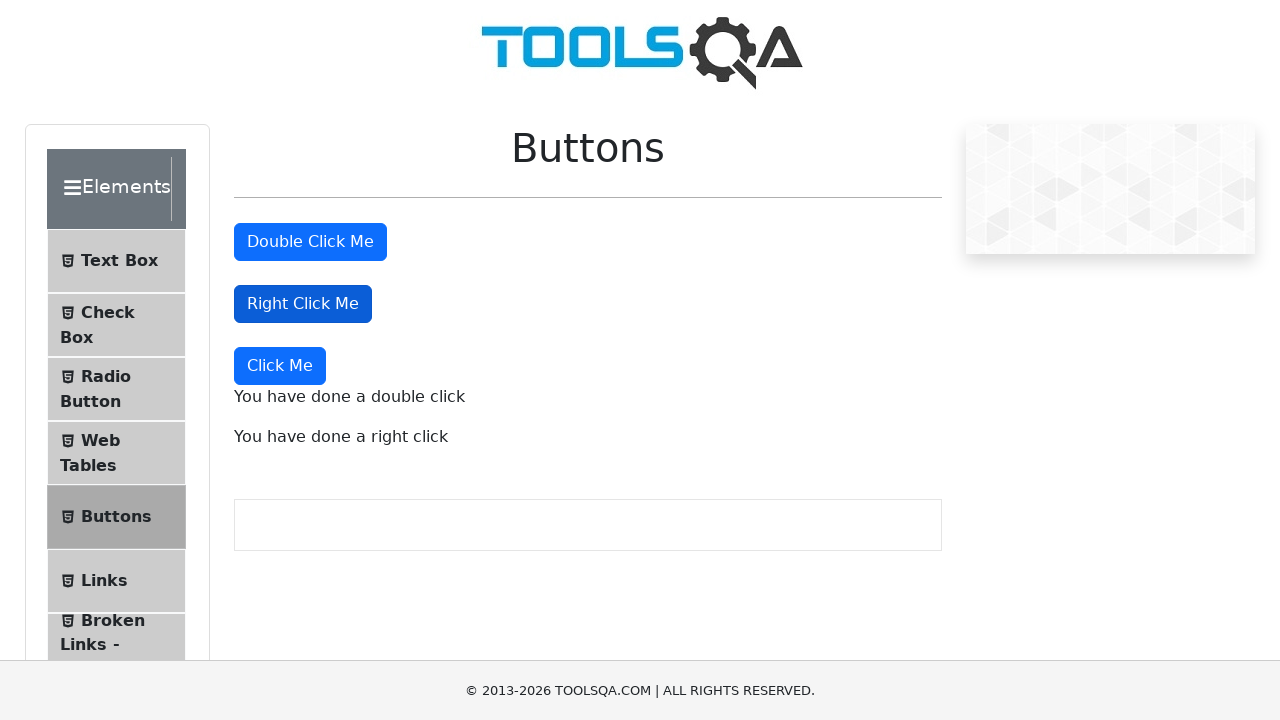